Tests checkbox interaction by toggling two checkboxes and verifying their states change correctly

Starting URL: https://the-internet.herokuapp.com/checkboxes

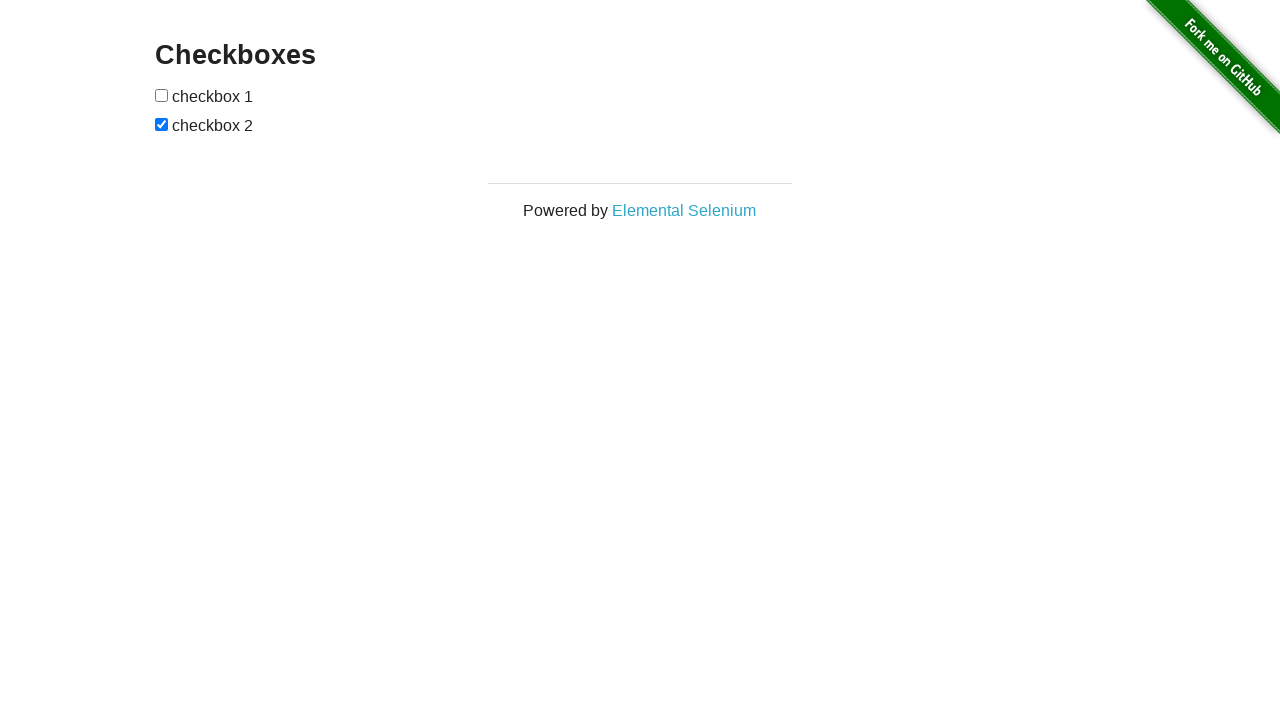

Waited for first checkbox to be visible
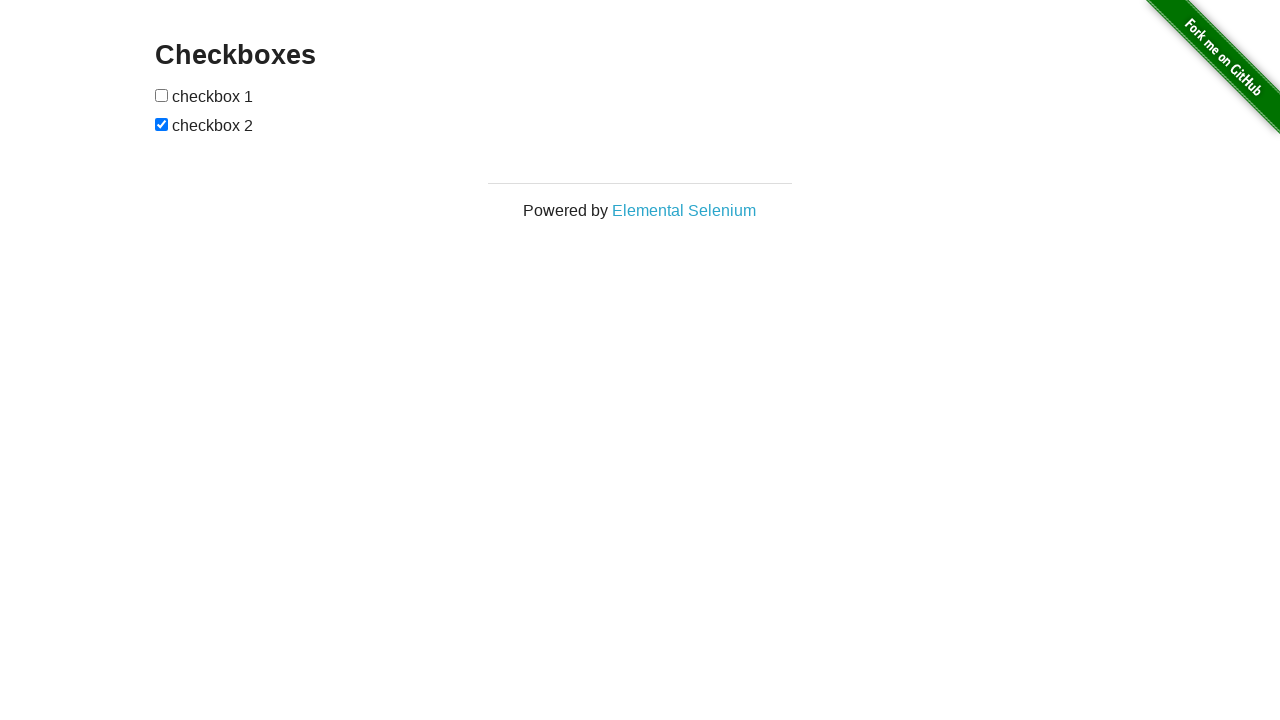

Waited for second checkbox to be visible
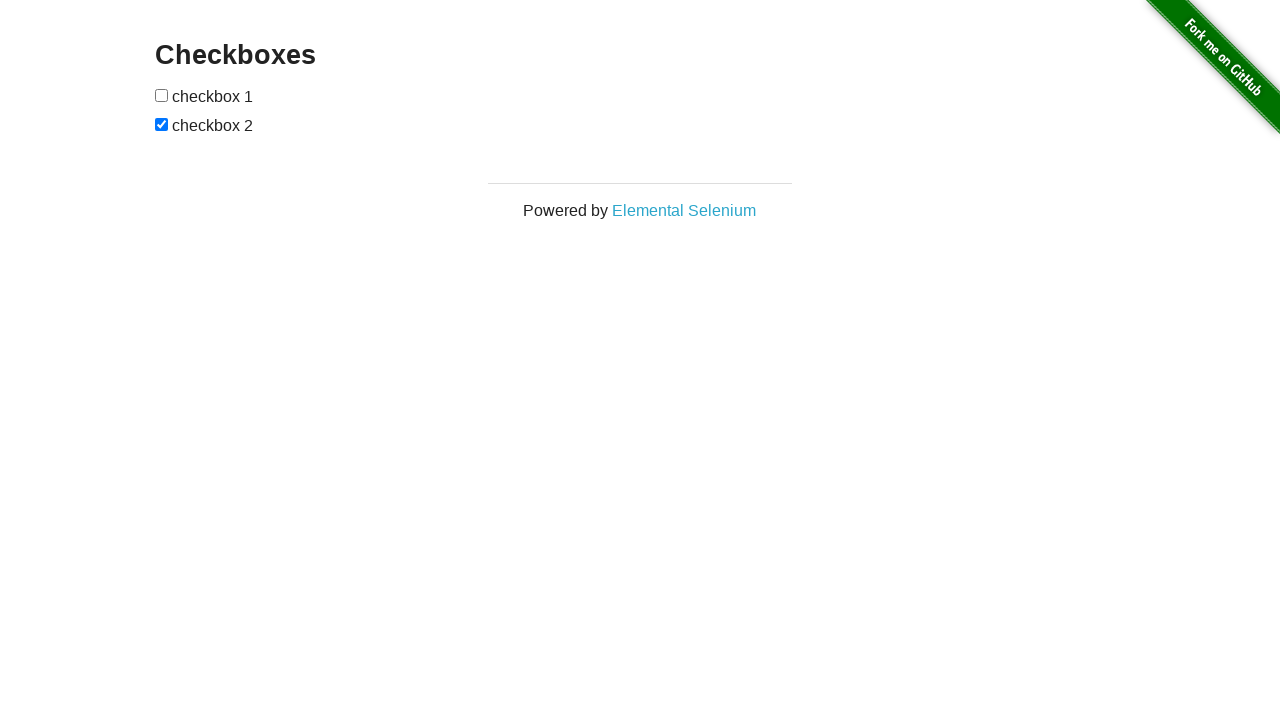

Located first checkbox element
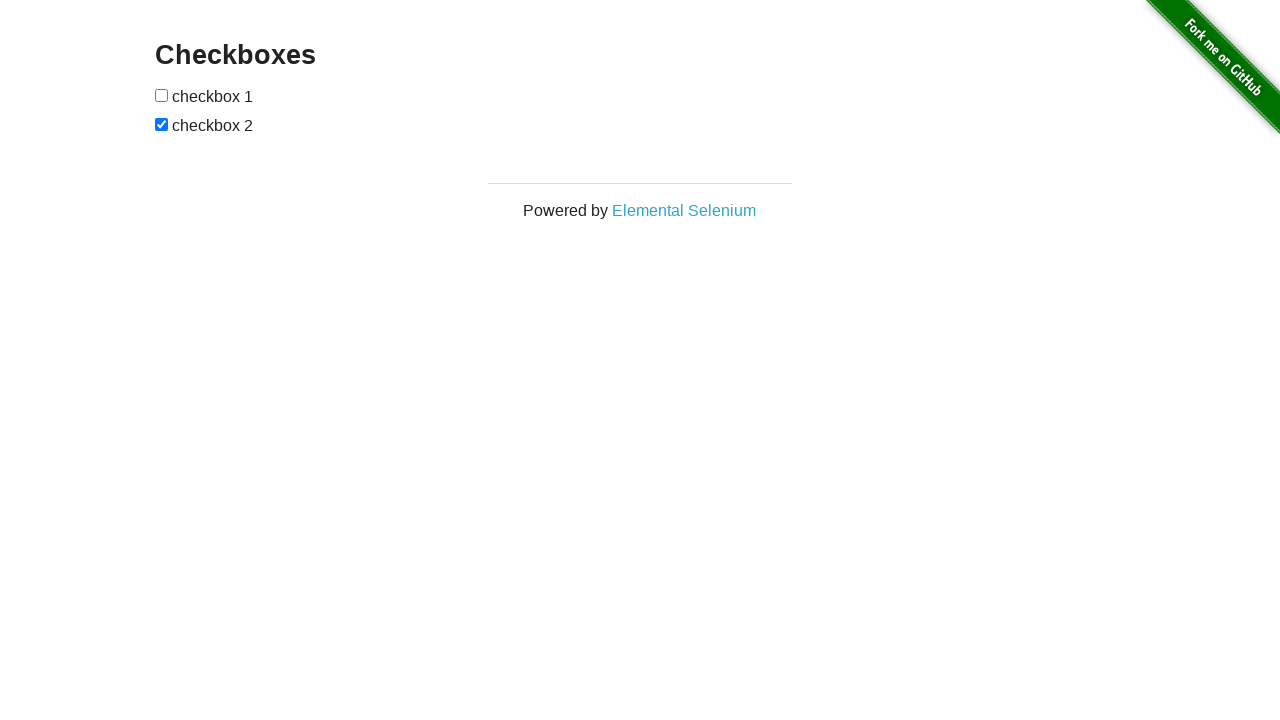

Located second checkbox element
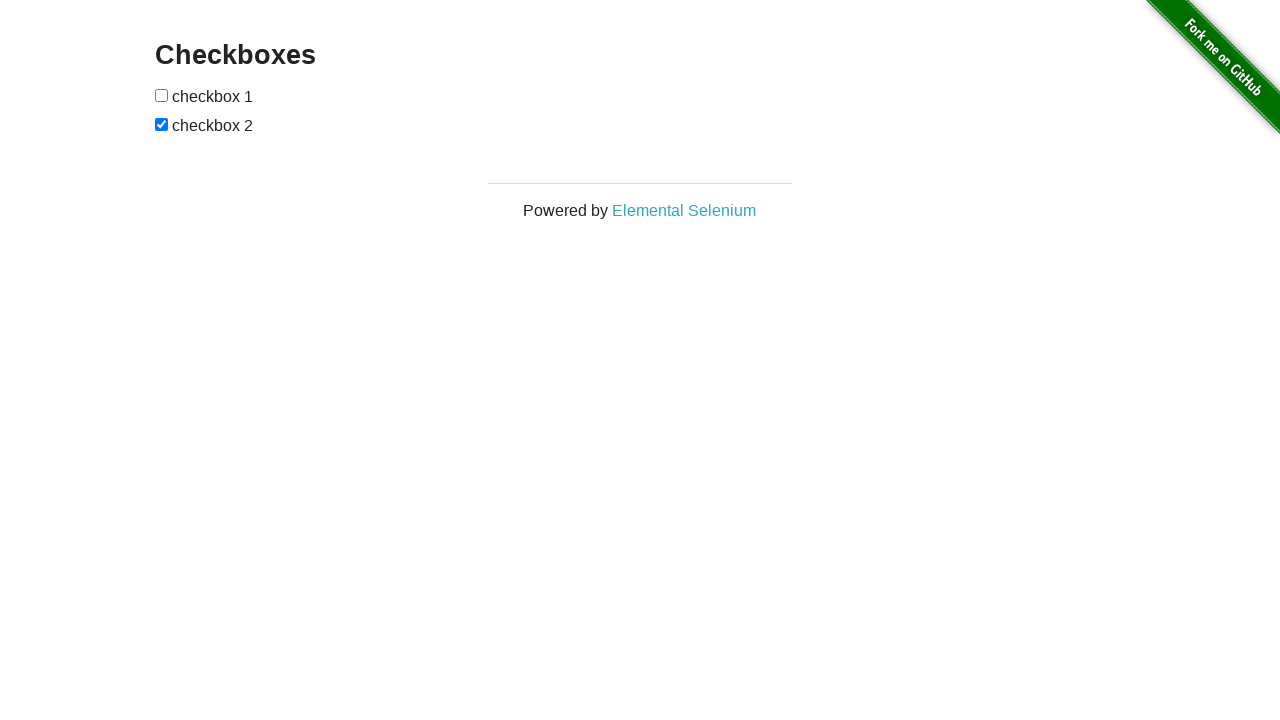

Verified checkbox 1 is unchecked initially
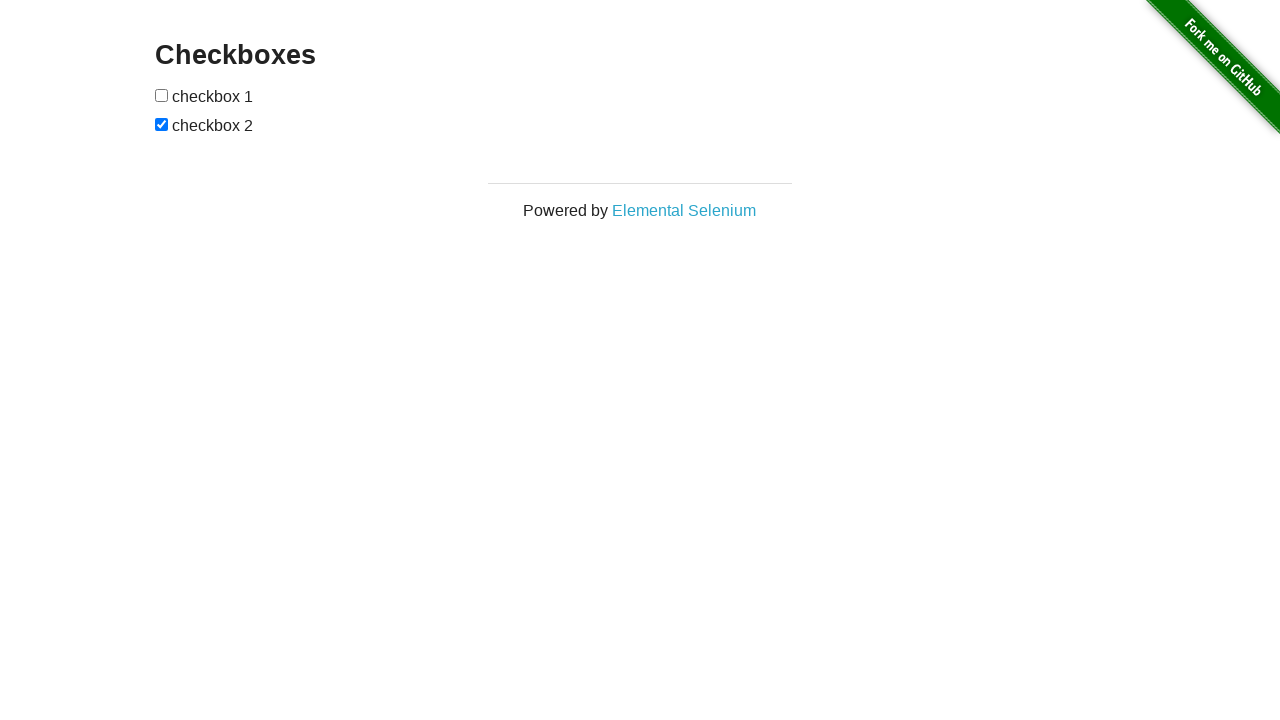

Verified checkbox 2 is checked initially
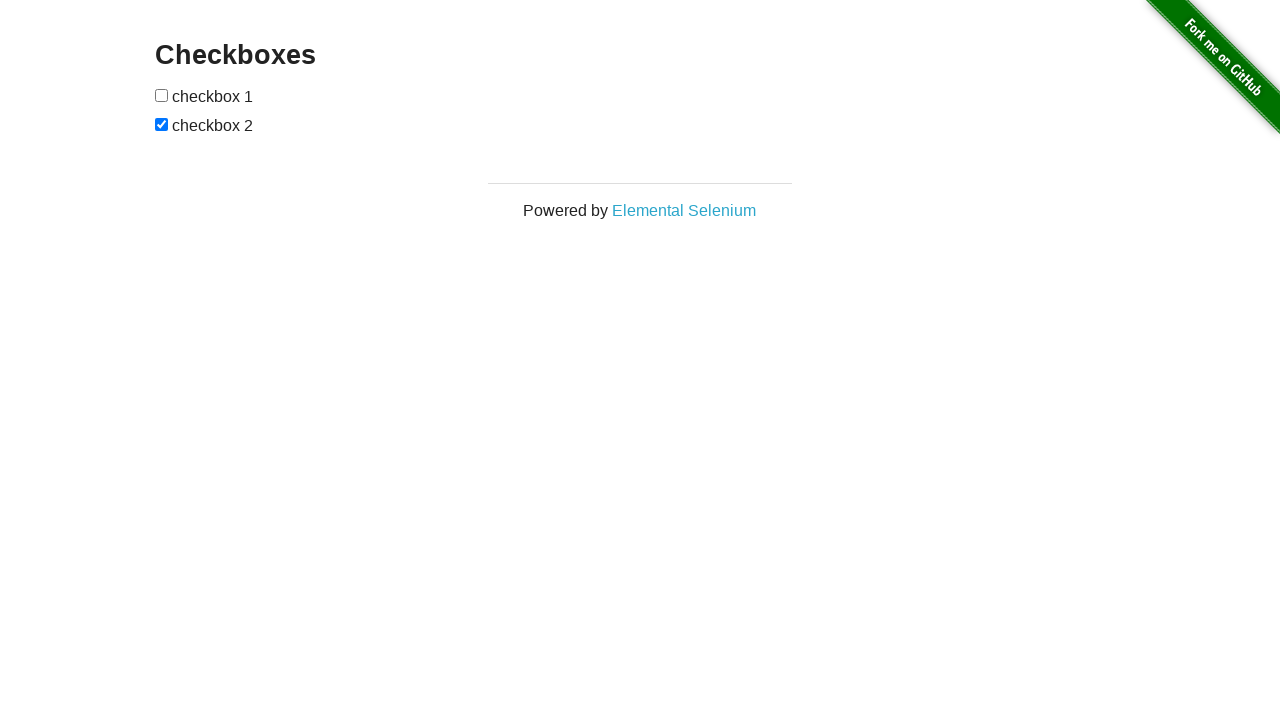

Clicked checkbox 1 to toggle it at (162, 95) on xpath=//input[position()=1]
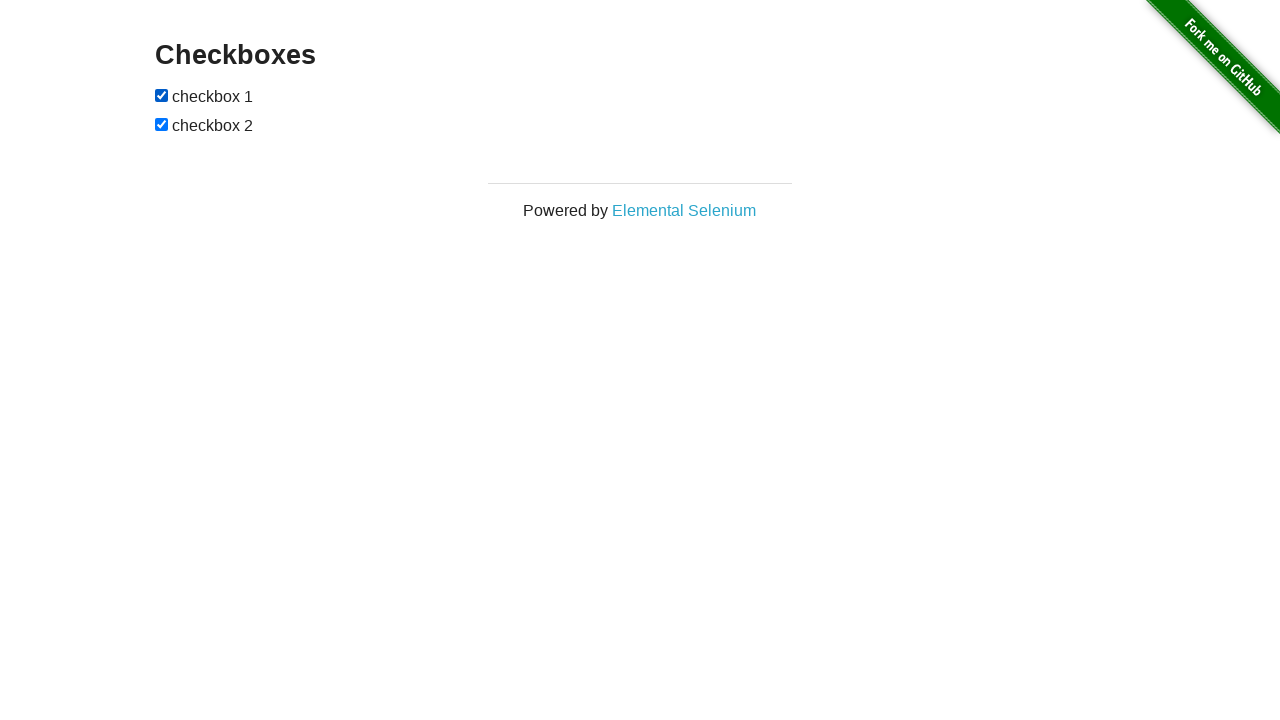

Verified checkbox 1 is now checked
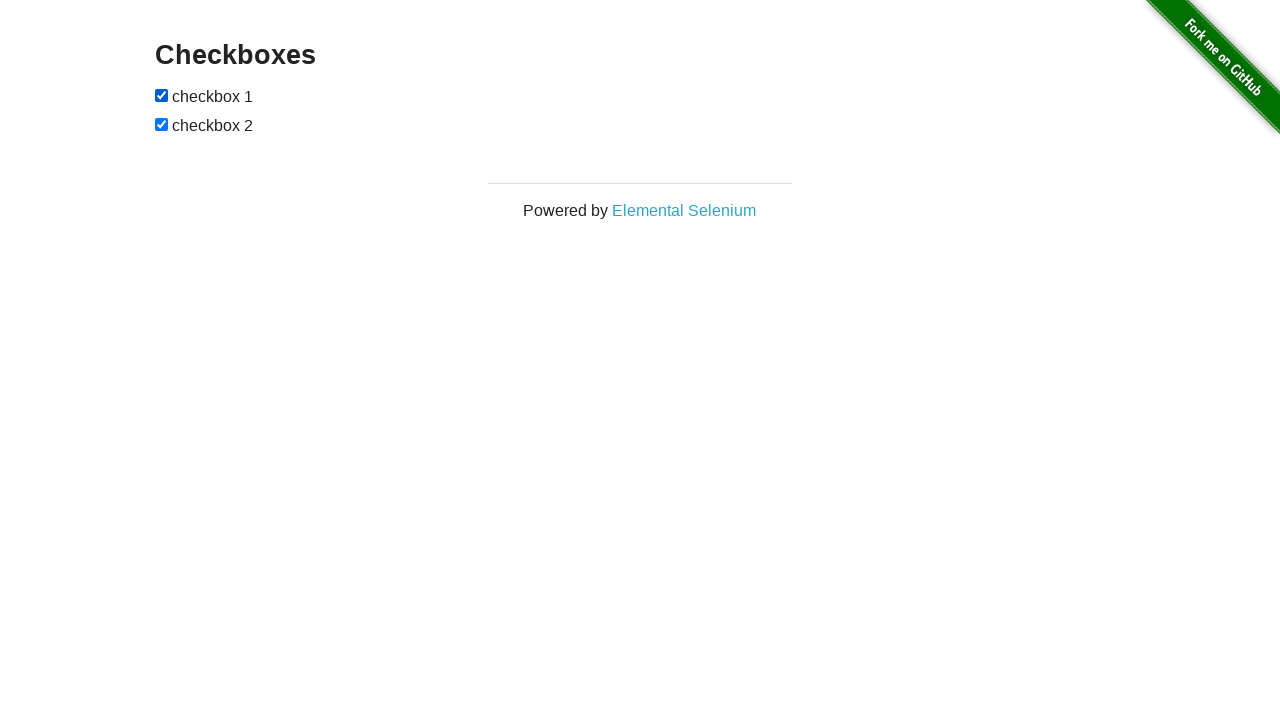

Clicked checkbox 2 to toggle it at (162, 124) on xpath=//input[position()=2]
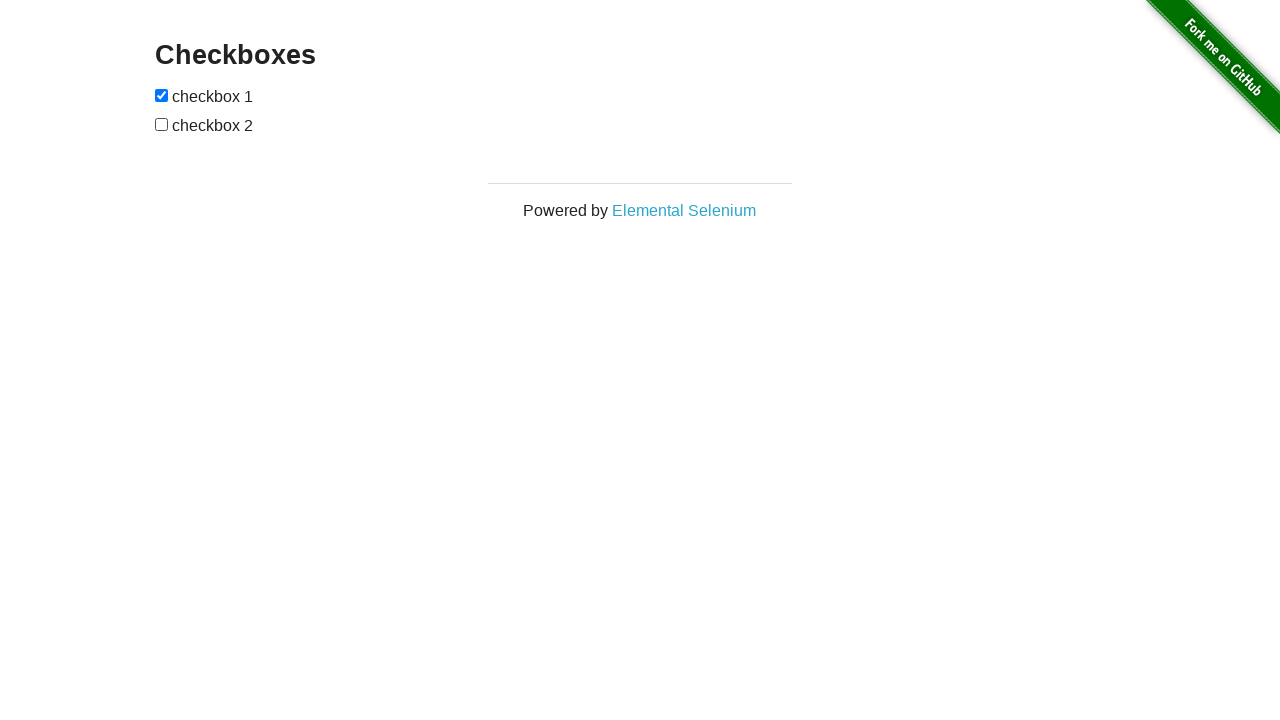

Verified checkbox 2 is now unchecked
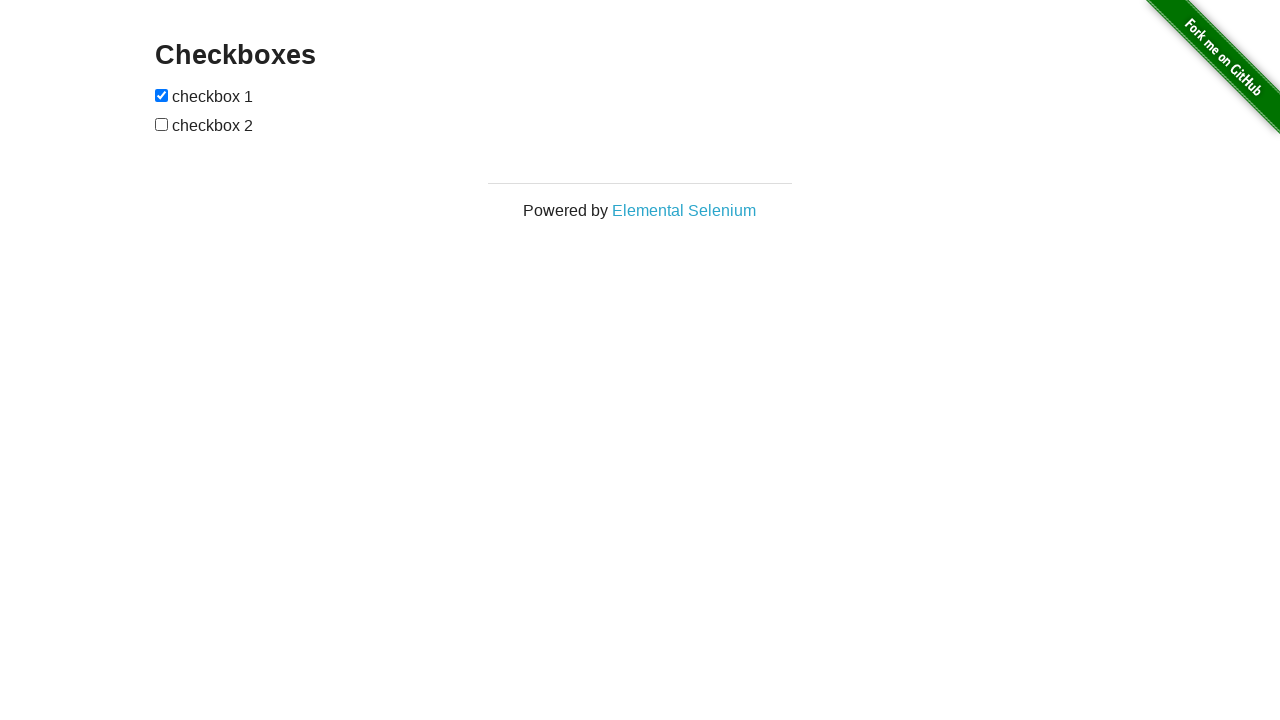

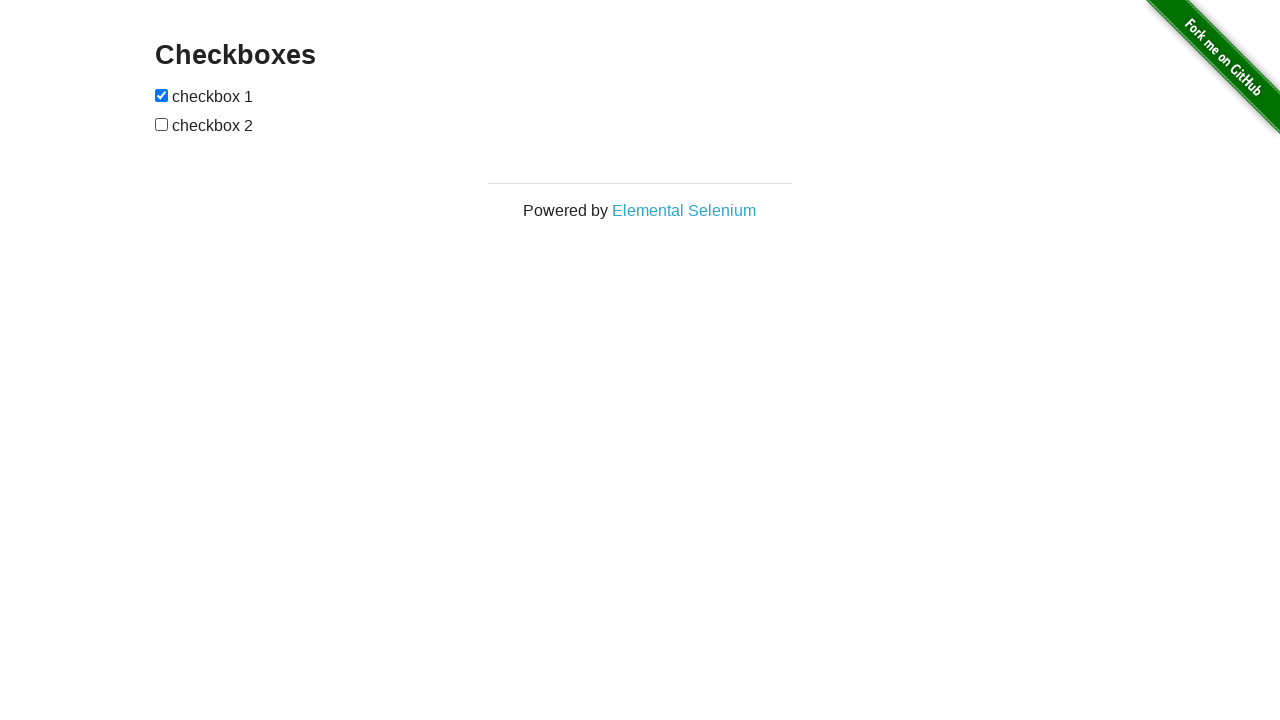